Tests passenger selection dropdown functionality by clicking to increase the number of adults and then closing the dropdown

Starting URL: https://rahulshettyacademy.com/dropdownsPractise/

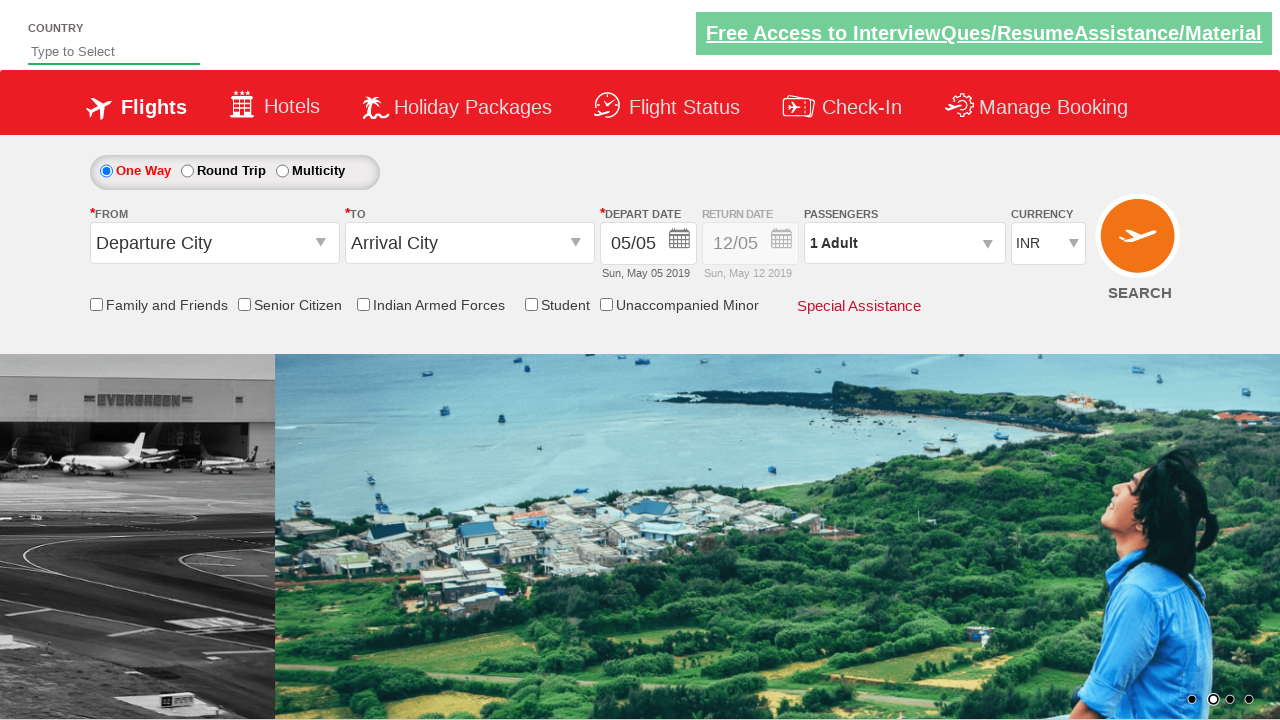

Clicked on passenger info dropdown to open it at (904, 243) on #divpaxinfo
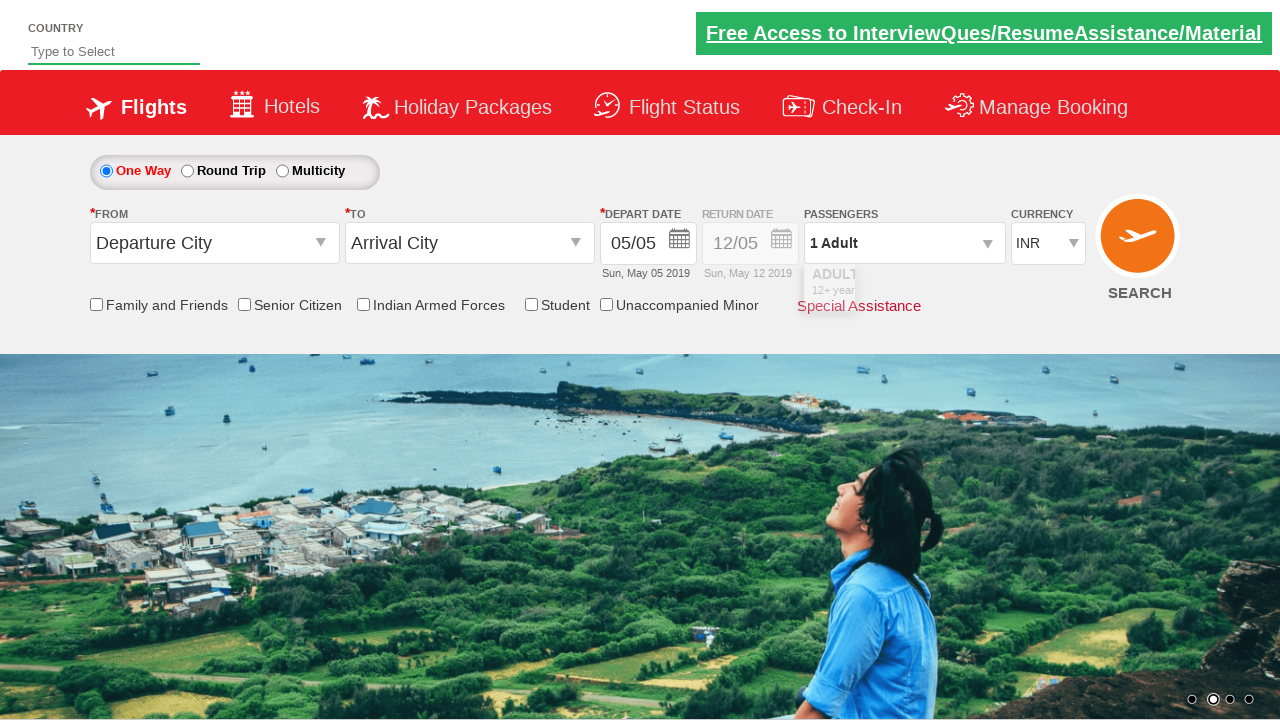

Waited 2 seconds for dropdown to be ready
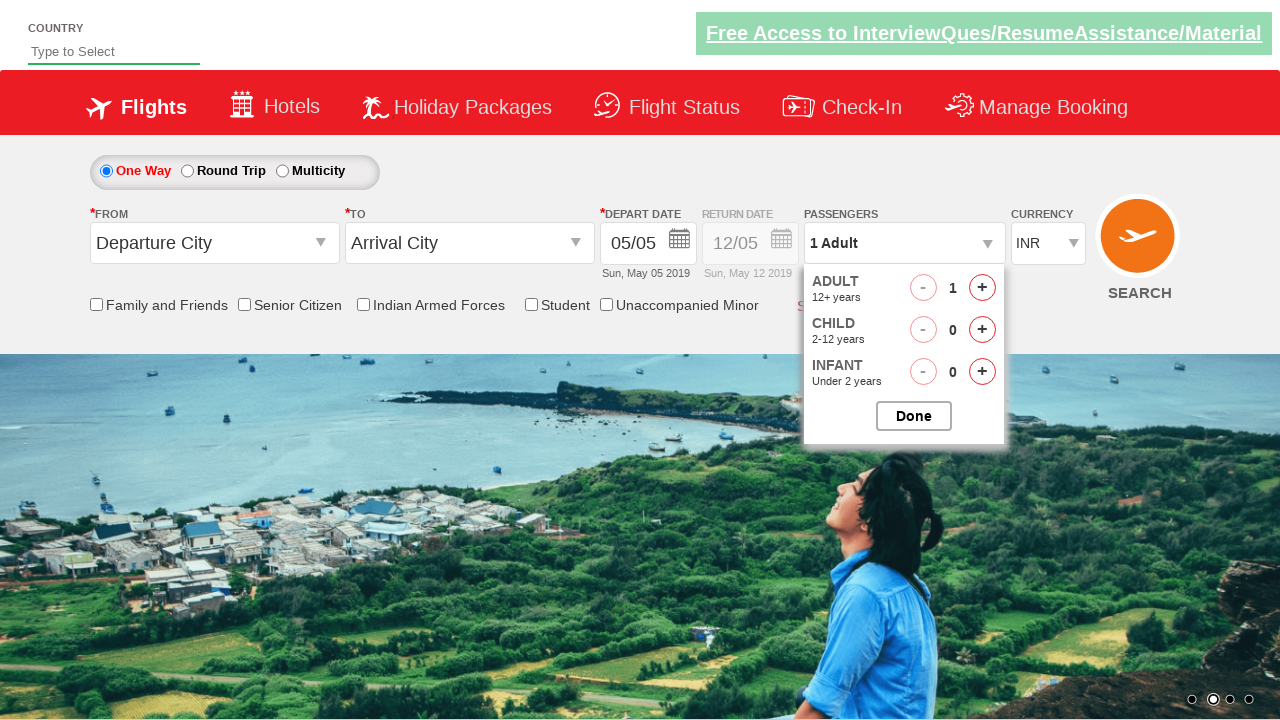

Clicked increment adult button (click 1 of 4) at (982, 288) on #hrefIncAdt
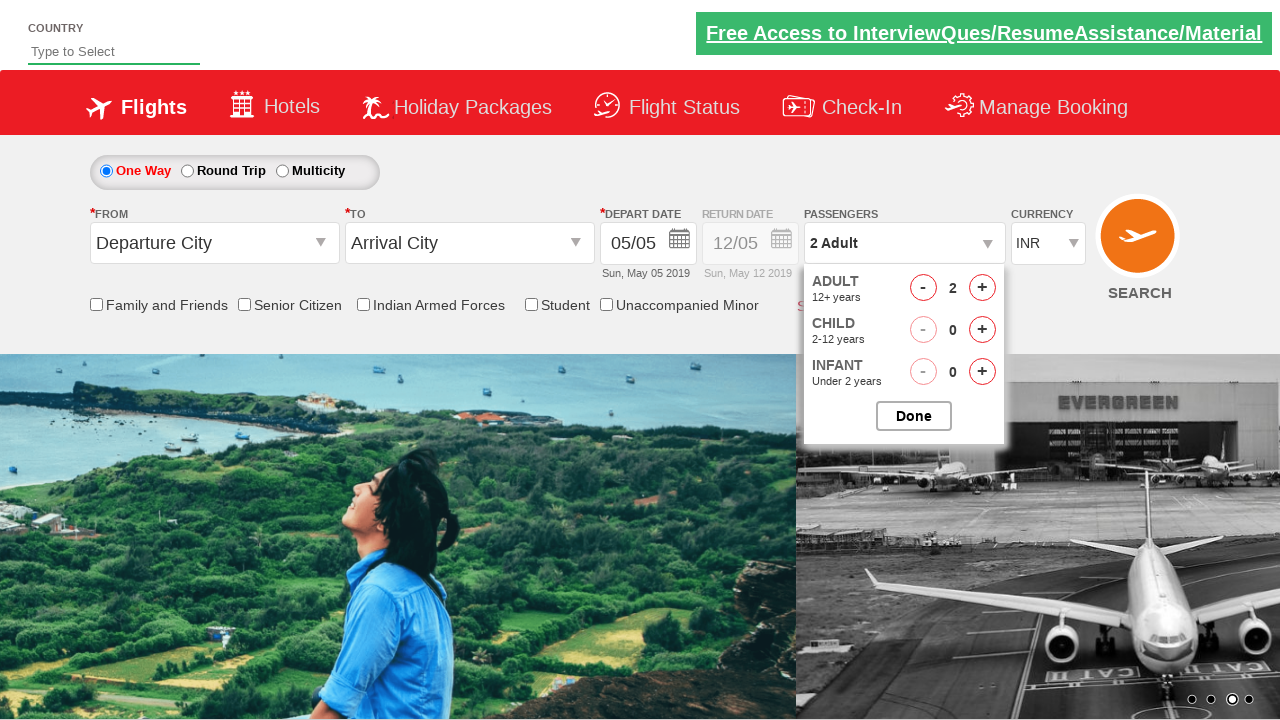

Clicked increment adult button (click 2 of 4) at (982, 288) on #hrefIncAdt
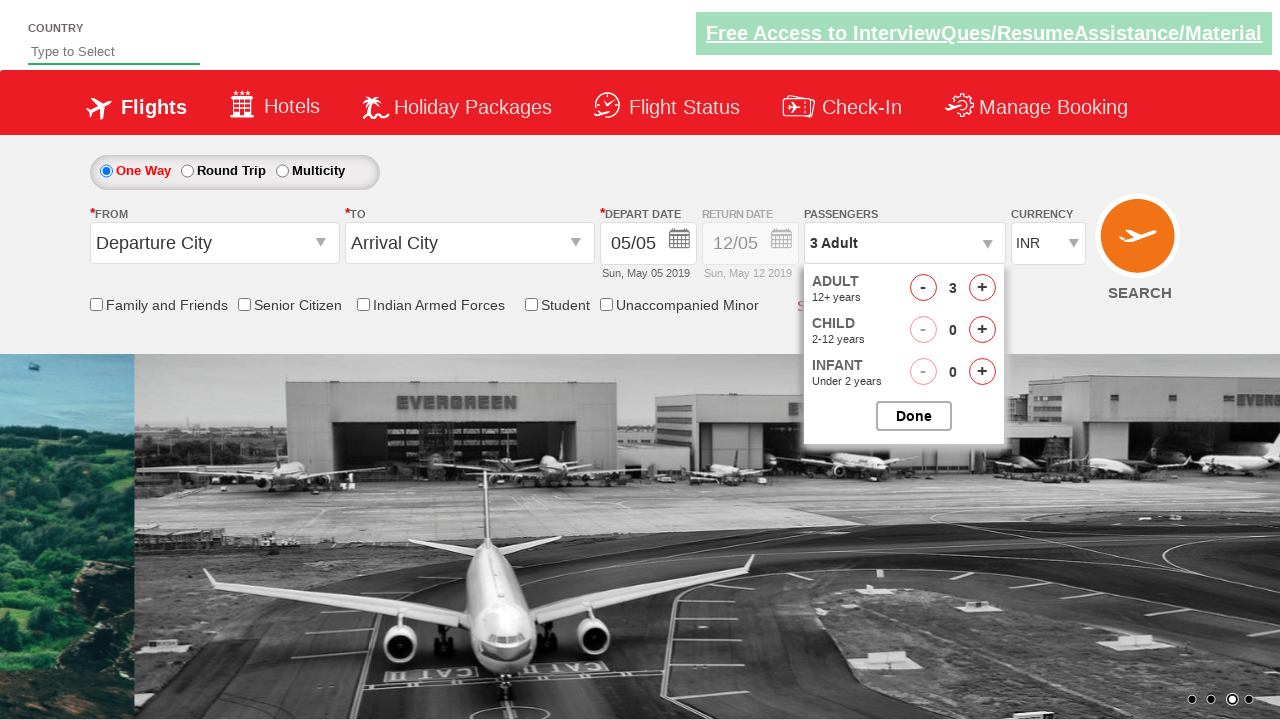

Clicked increment adult button (click 3 of 4) at (982, 288) on #hrefIncAdt
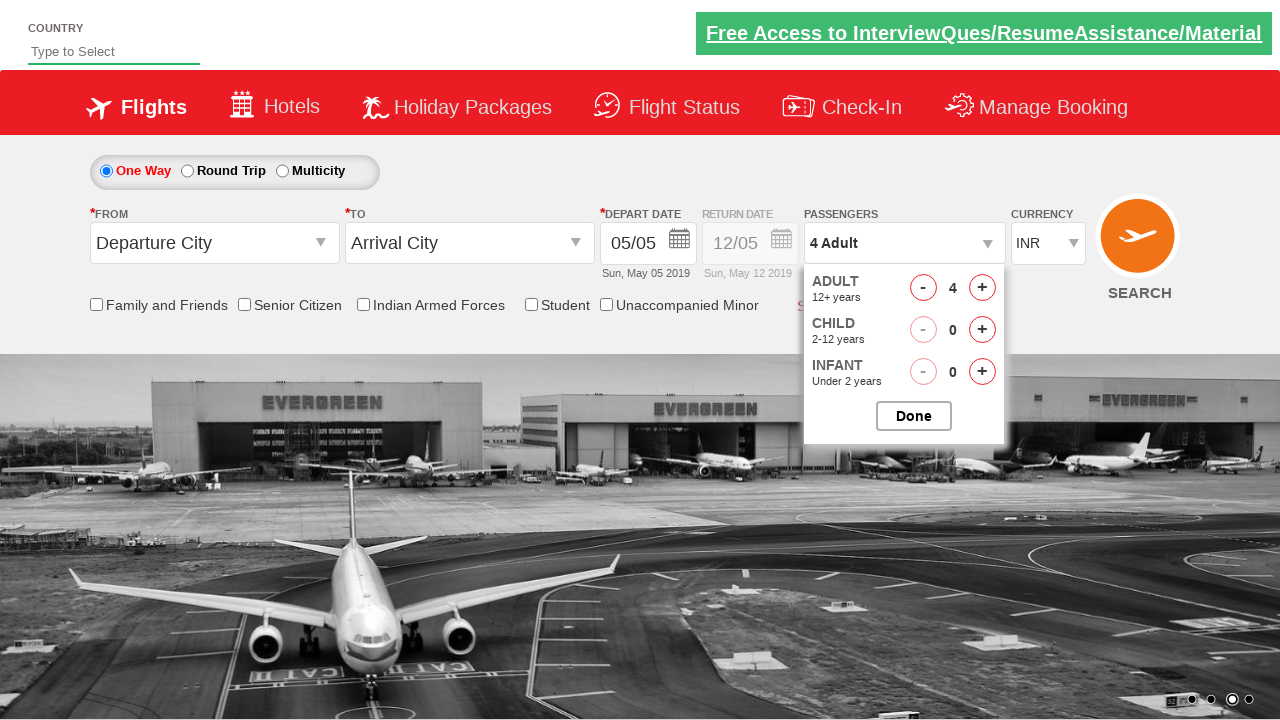

Clicked increment adult button (click 4 of 4) at (982, 288) on #hrefIncAdt
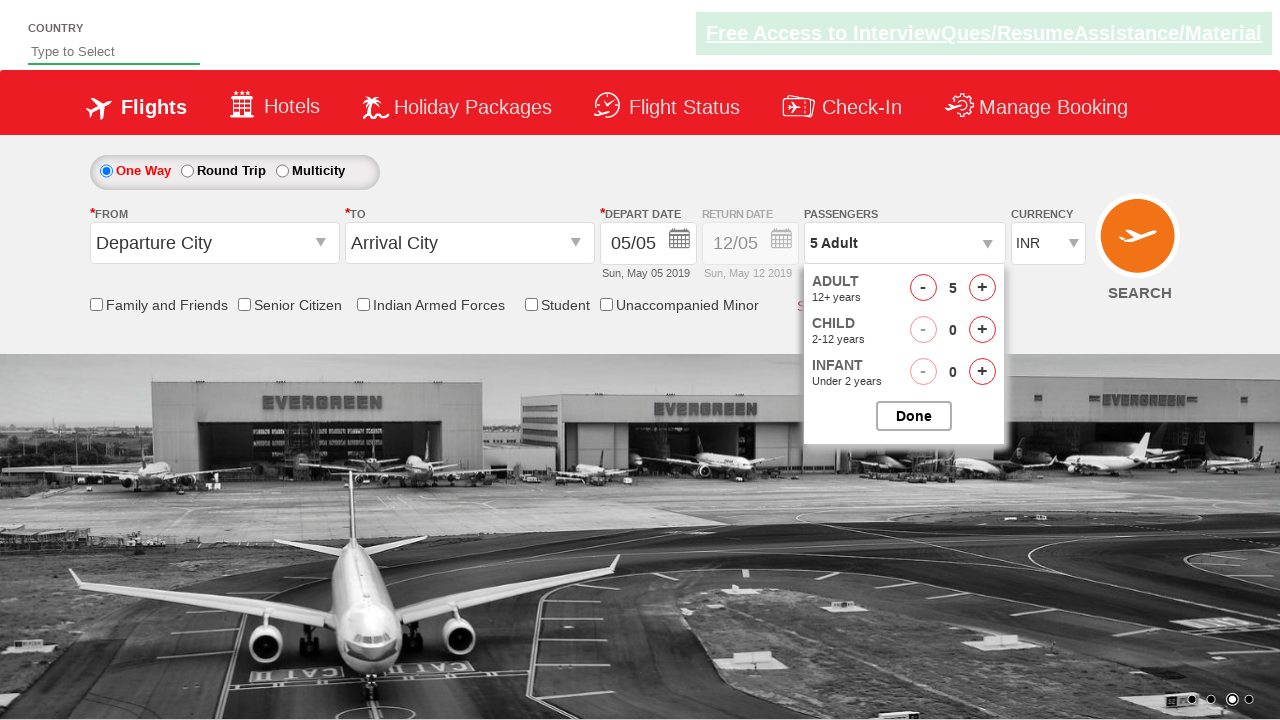

Clicked button to close passenger selection dropdown at (914, 416) on #btnclosepaxoption
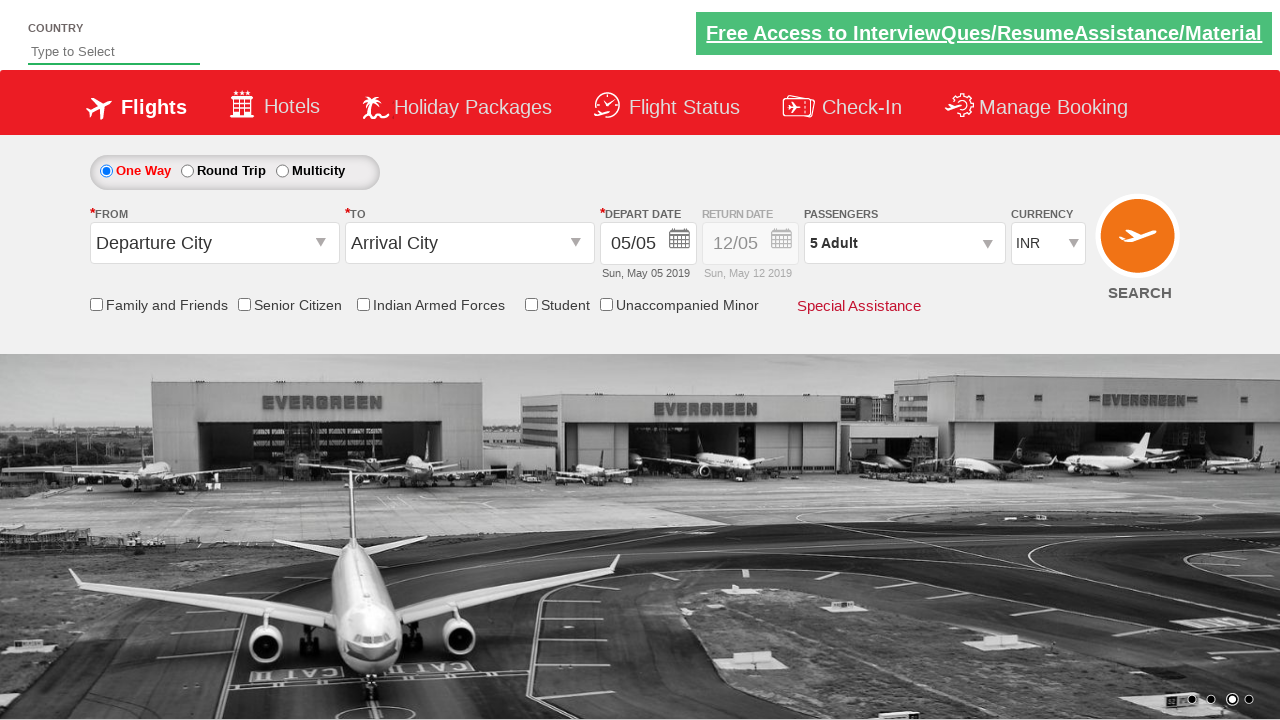

Verified passenger info element is visible and updated
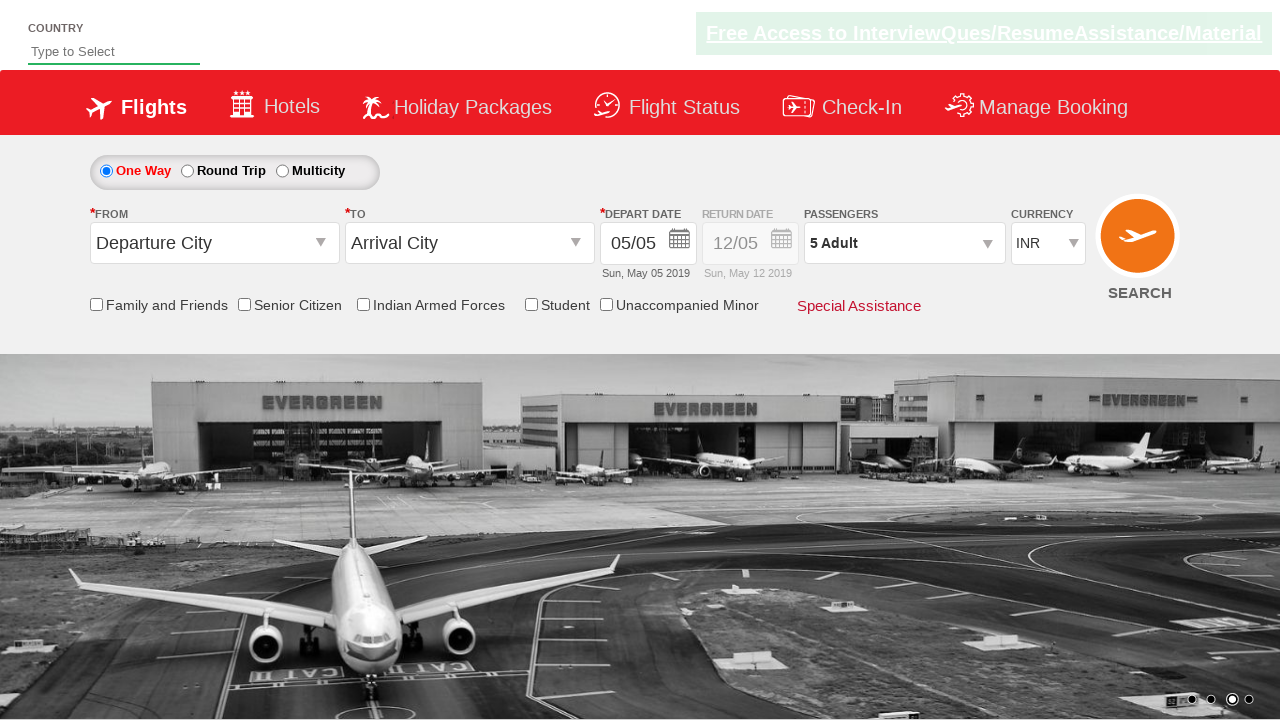

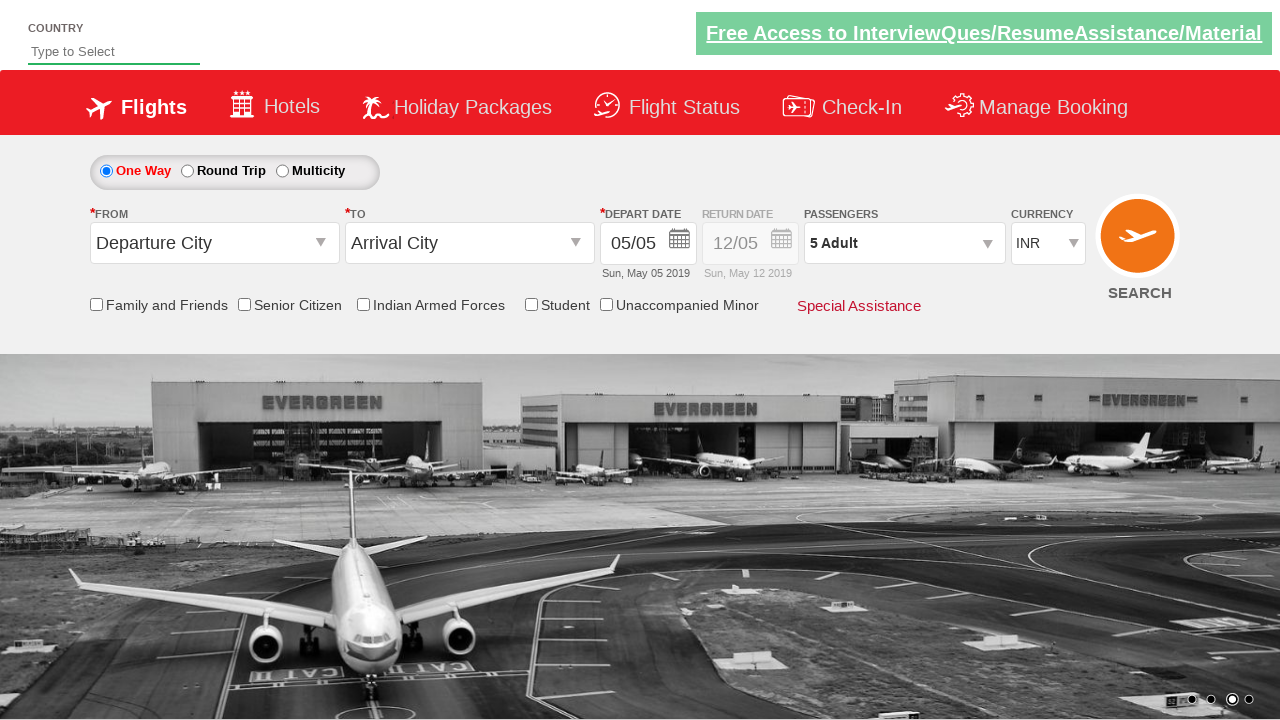